Tests running valid Python code in the Try Editor and verifying output display

Starting URL: https://dsportalapp.herokuapp.com/tryEditor

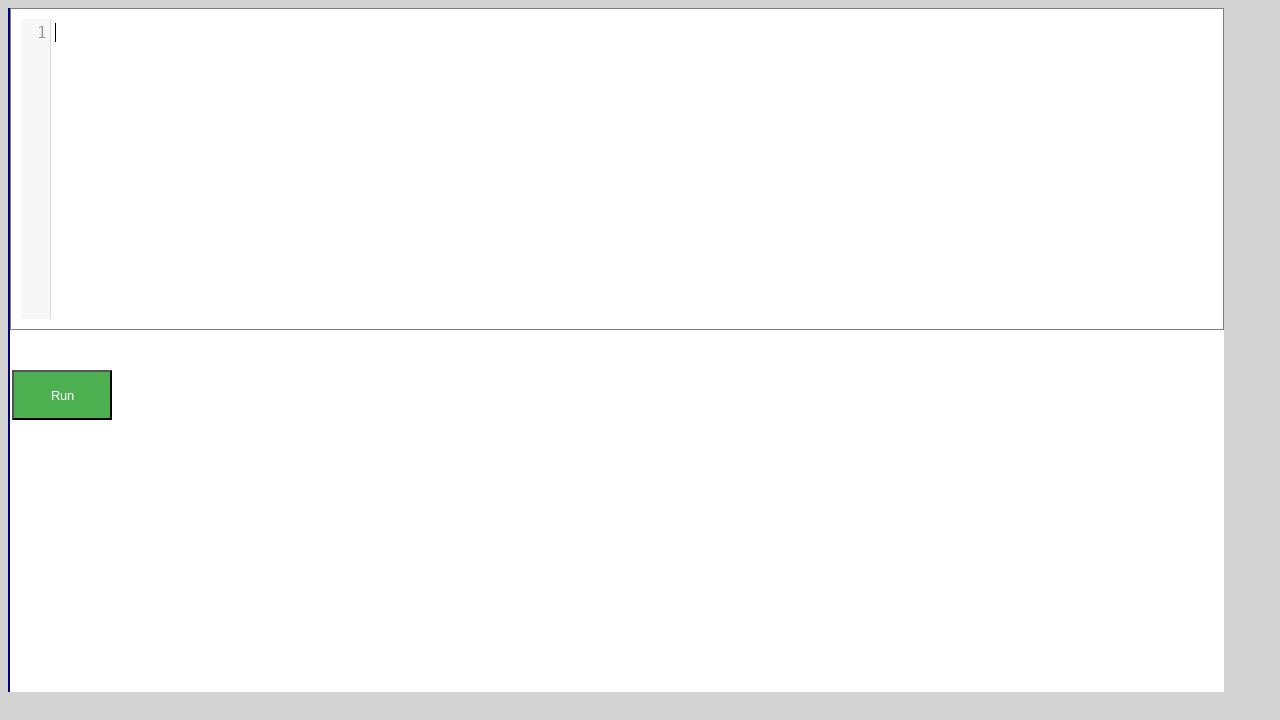

Entered Python code 'print('Hello from Python')' in the Try Editor on .CodeMirror textarea
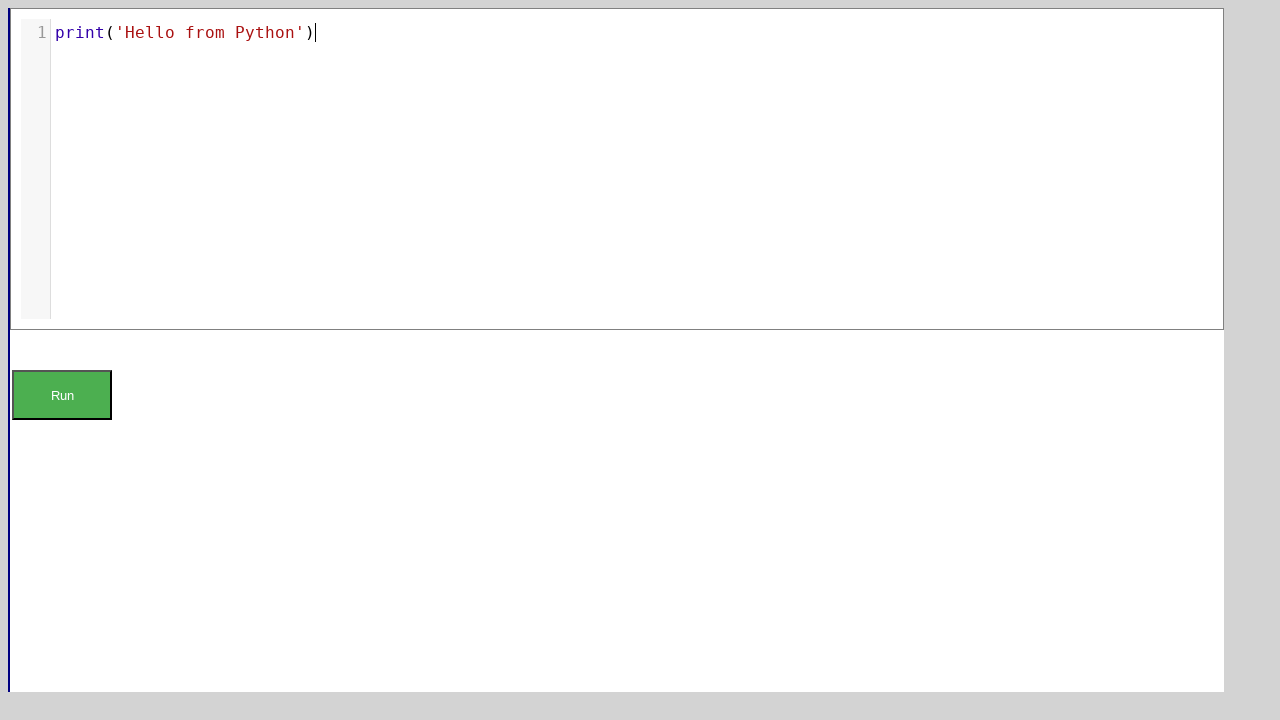

Clicked the Run button to execute the Python code at (62, 395) on button:has-text('Run')
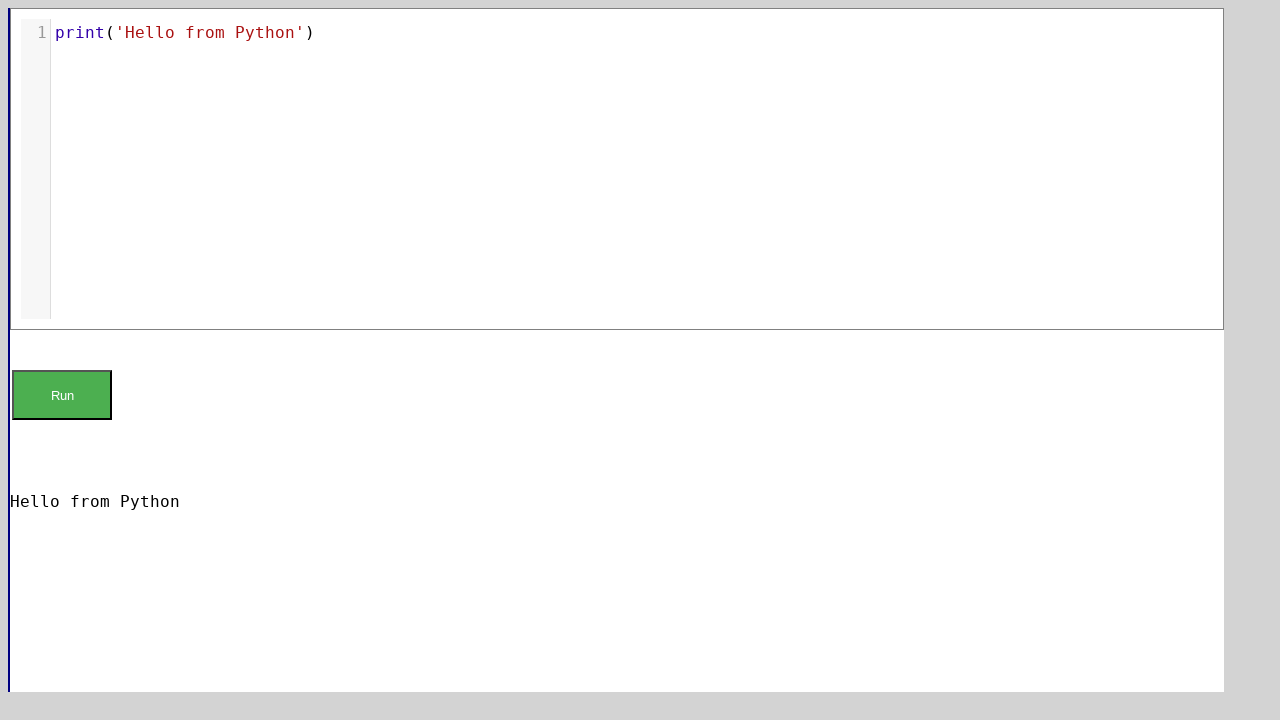

Output section appeared, displaying the result of the Python code execution
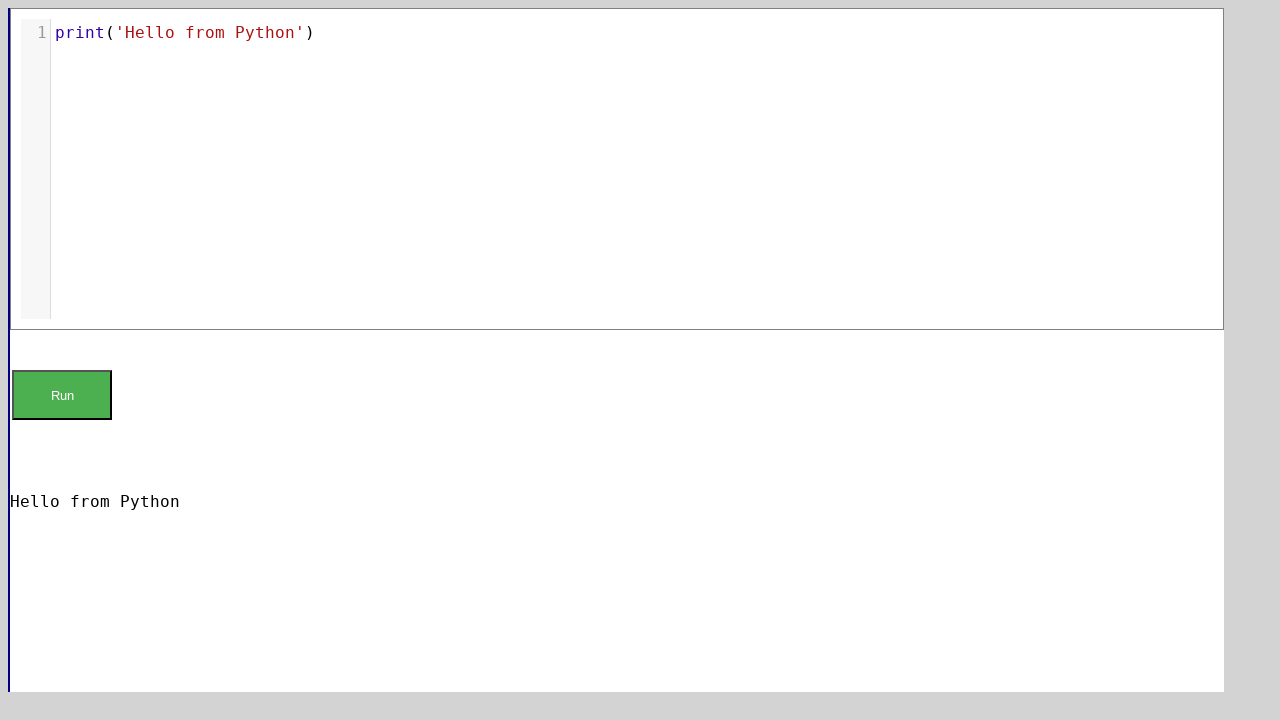

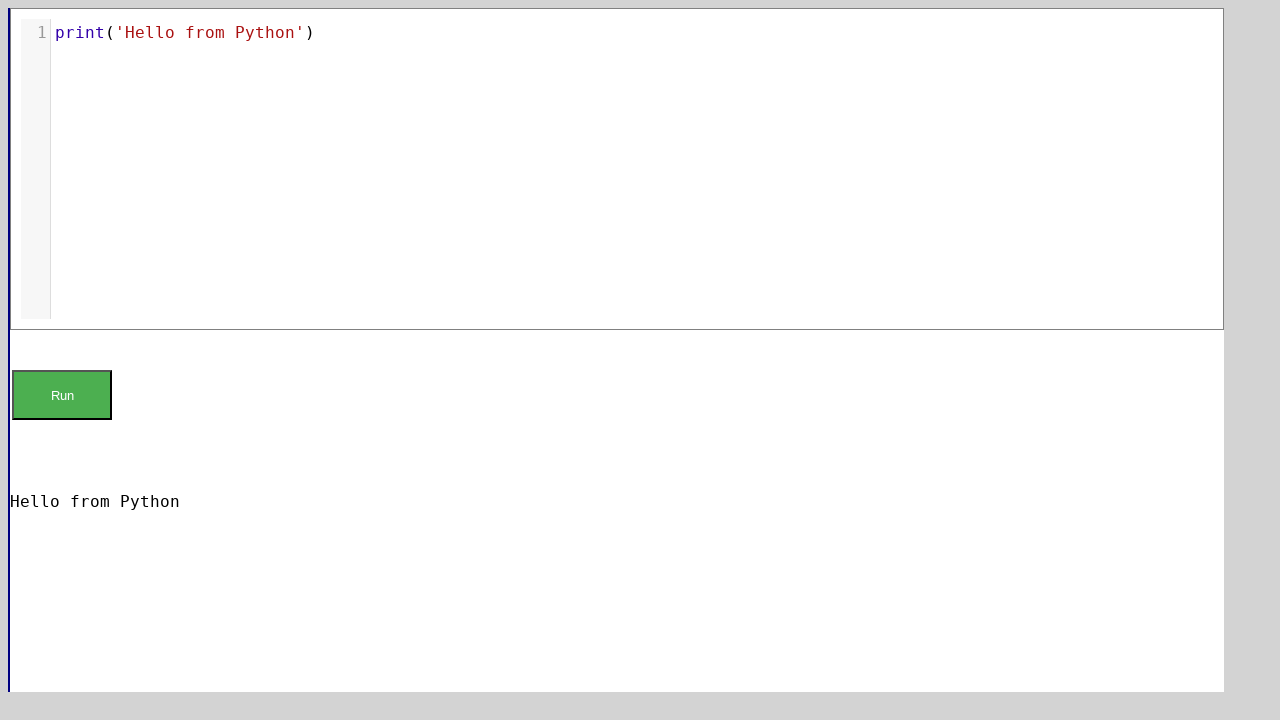